Tests dynamic data loading by clicking a button to get a new user and verifying the first name is displayed

Starting URL: https://syntaxprojects.com/dynamic-data-loading-demo.php

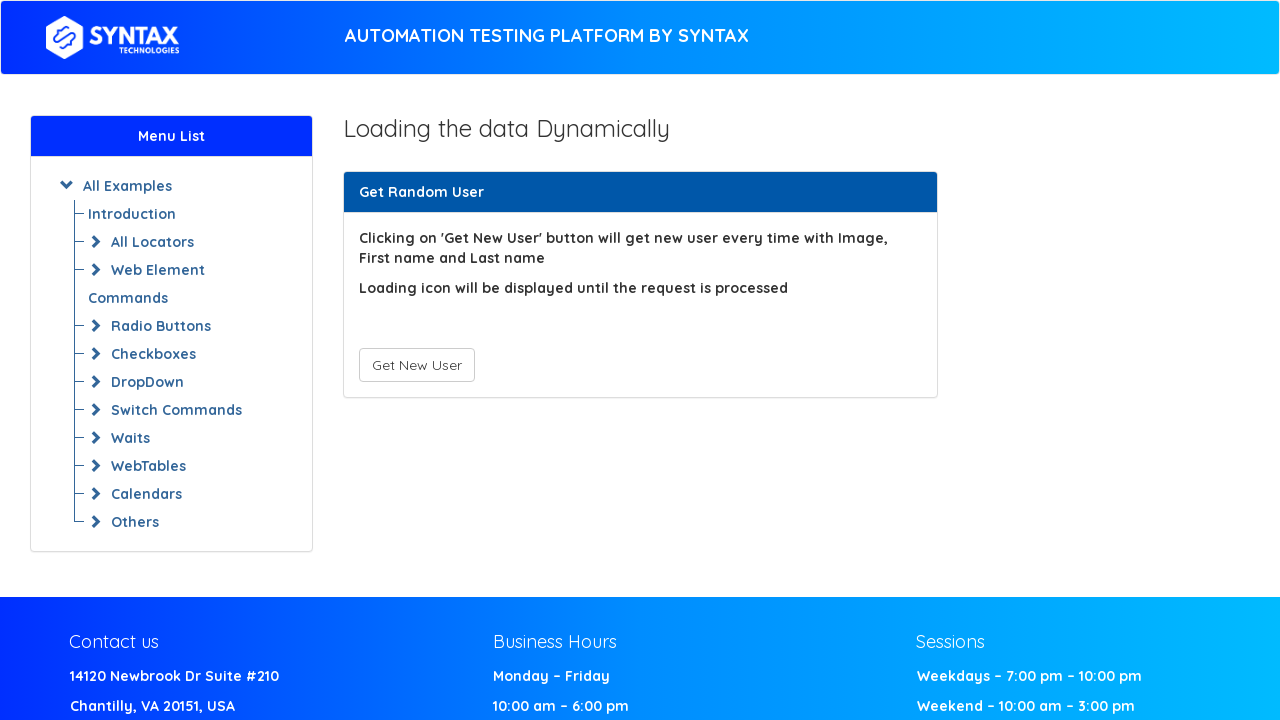

Navigated to dynamic data loading demo page
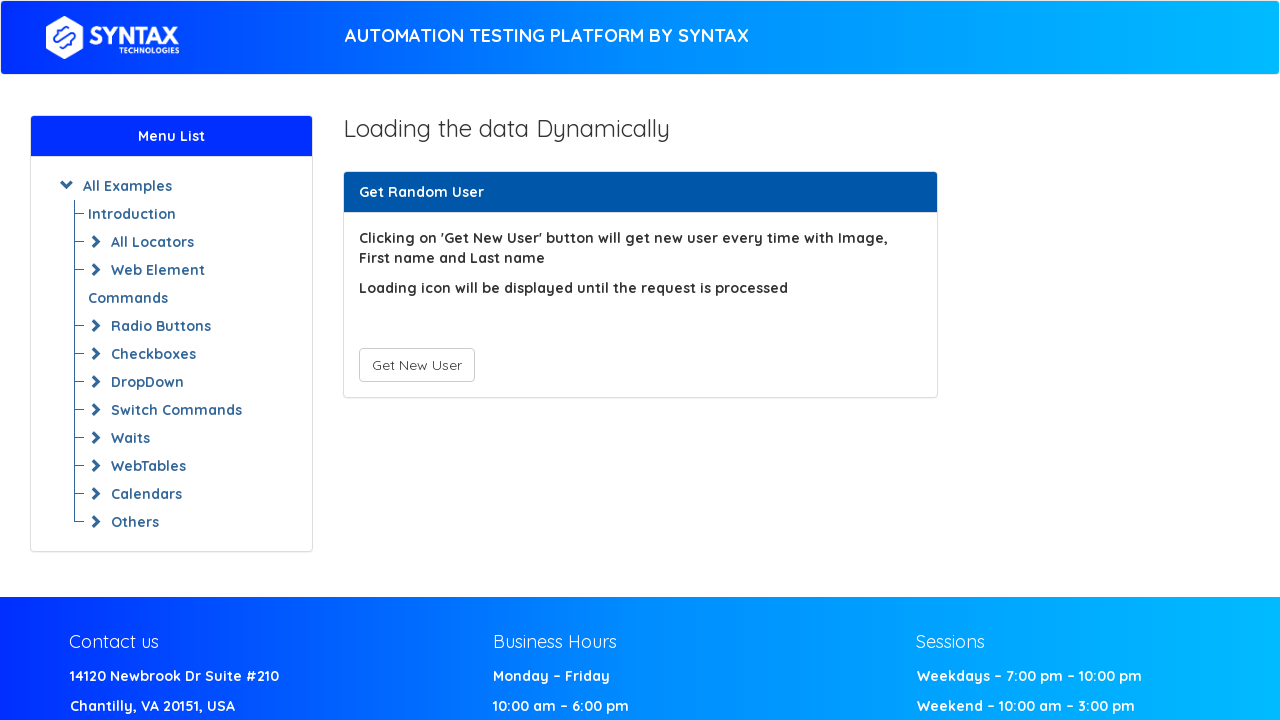

Clicked 'Get New User' button to load new user data at (416, 365) on button:has-text('Get New User')
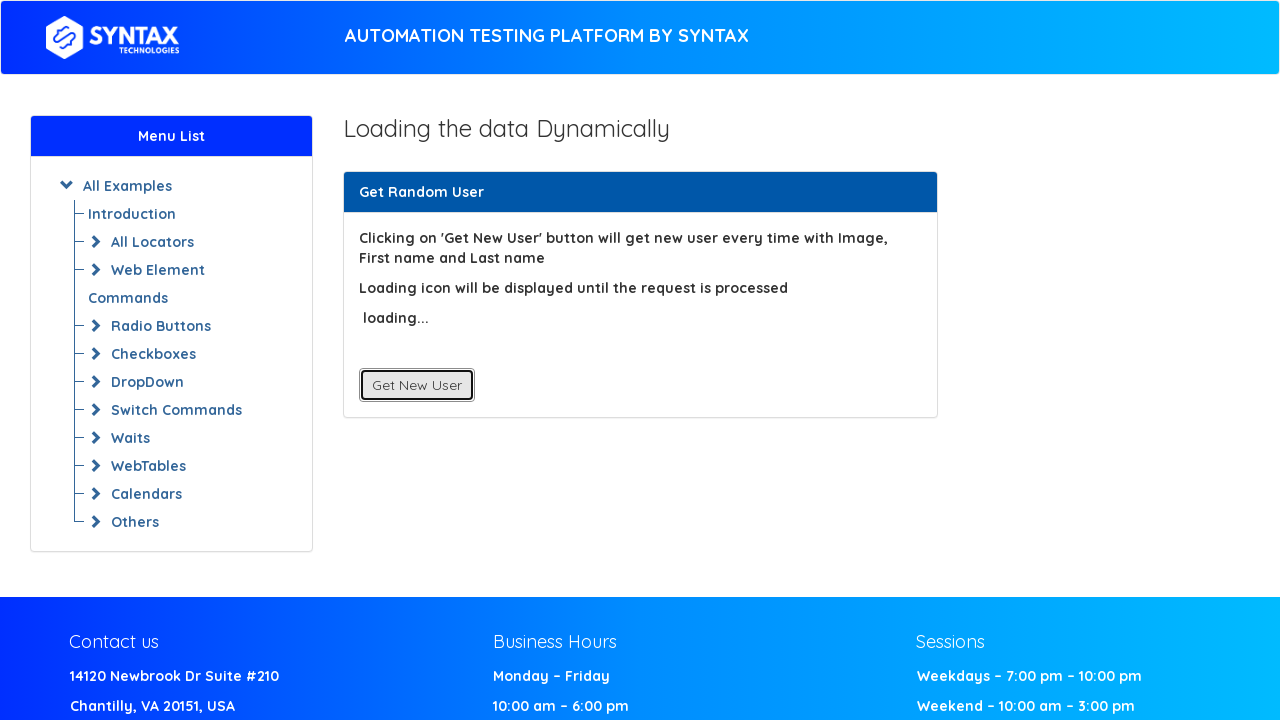

First name element loaded and became visible
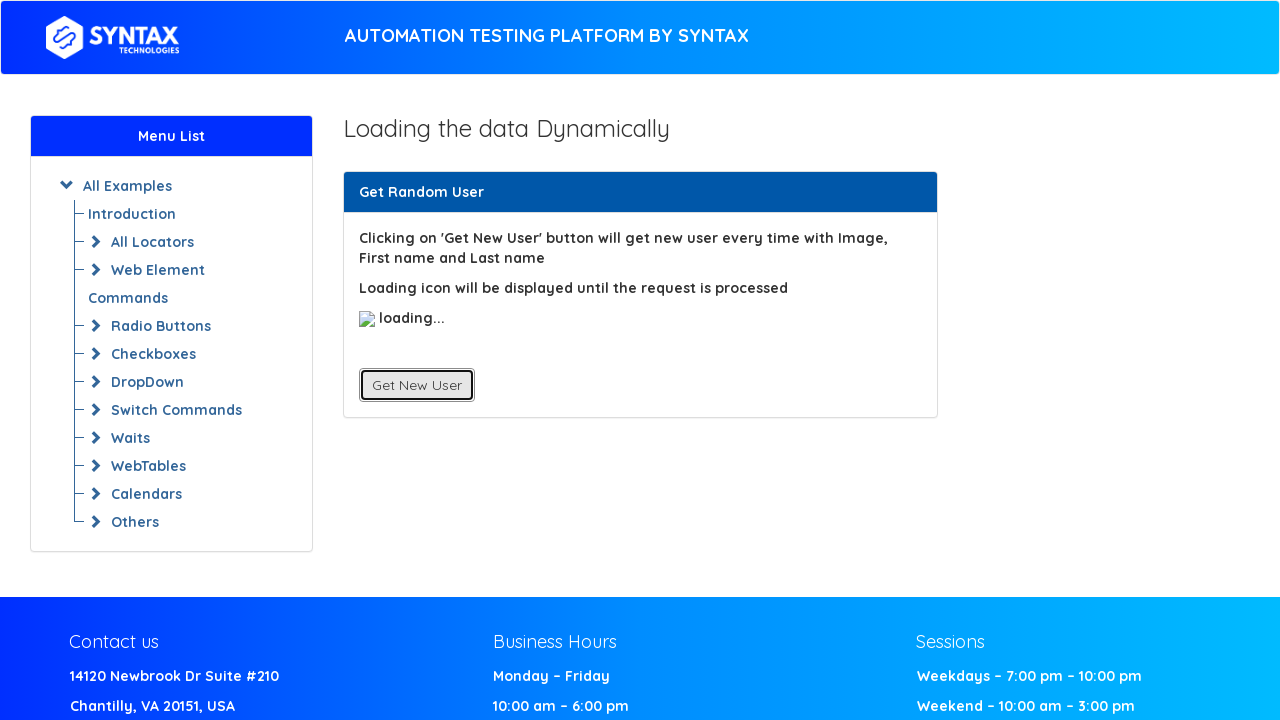

Located first name element
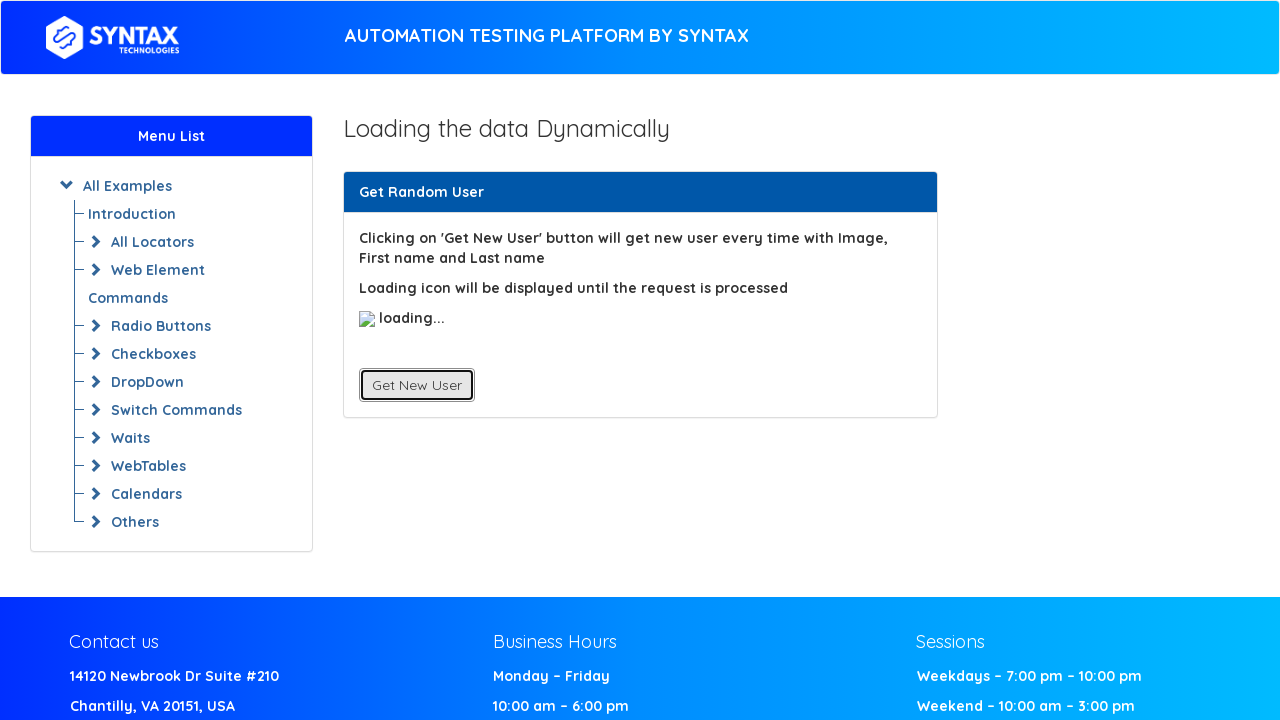

Retrieved first name text: Clicking on 'Get New User' button will get new user every time with Image, First name and Last name
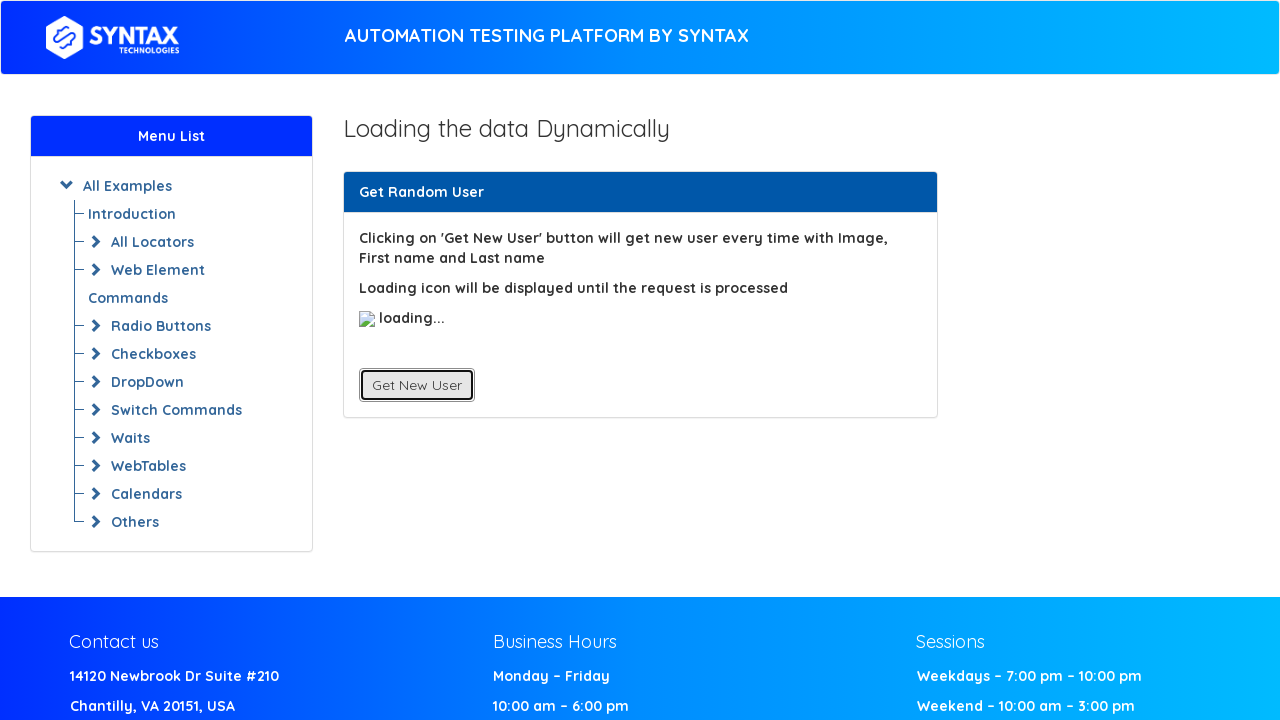

Printed first name to console
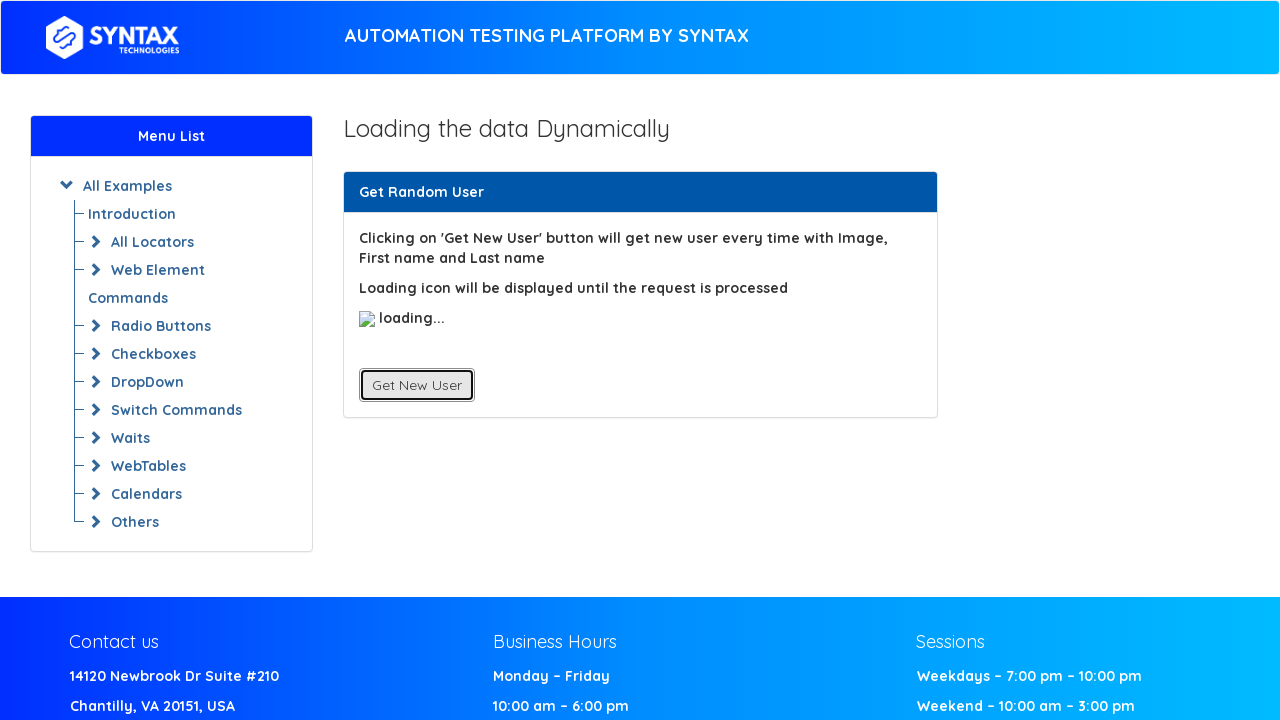

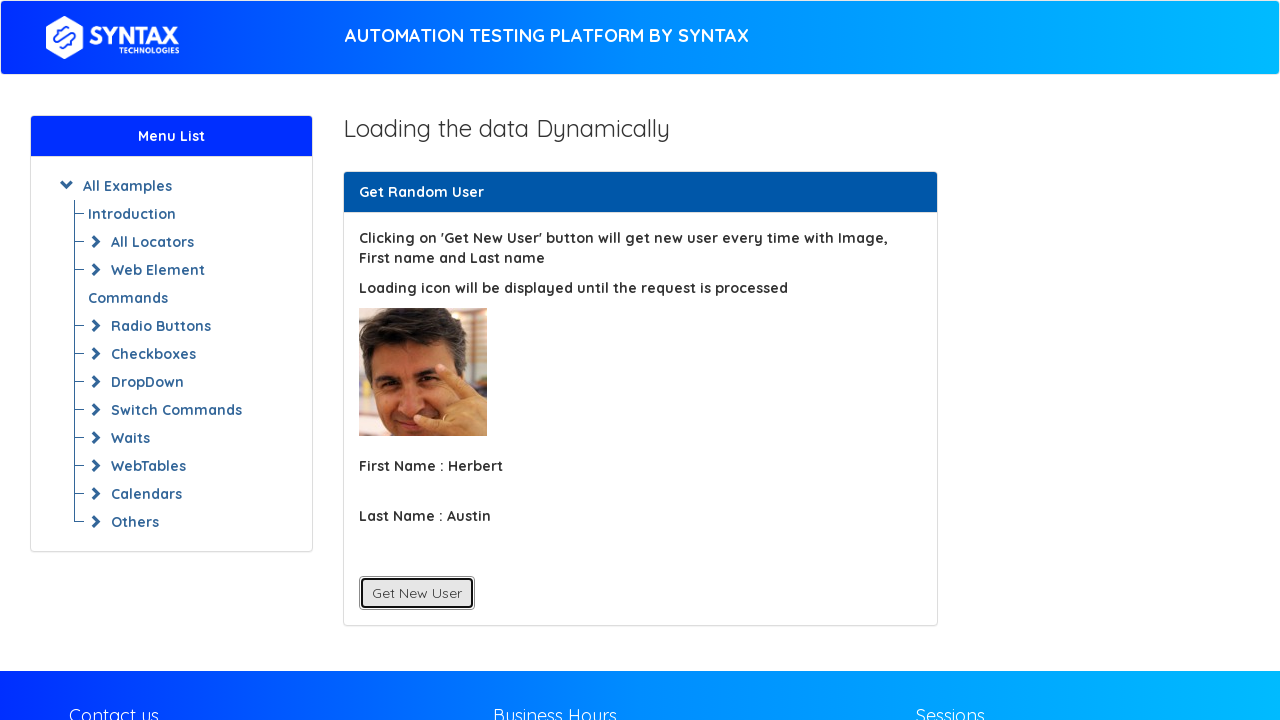